Navigates to an automation practice page and verifies that a product table is present by locating it and checking its rows

Starting URL: https://rahulshettyacademy.com/AutomationPractice/

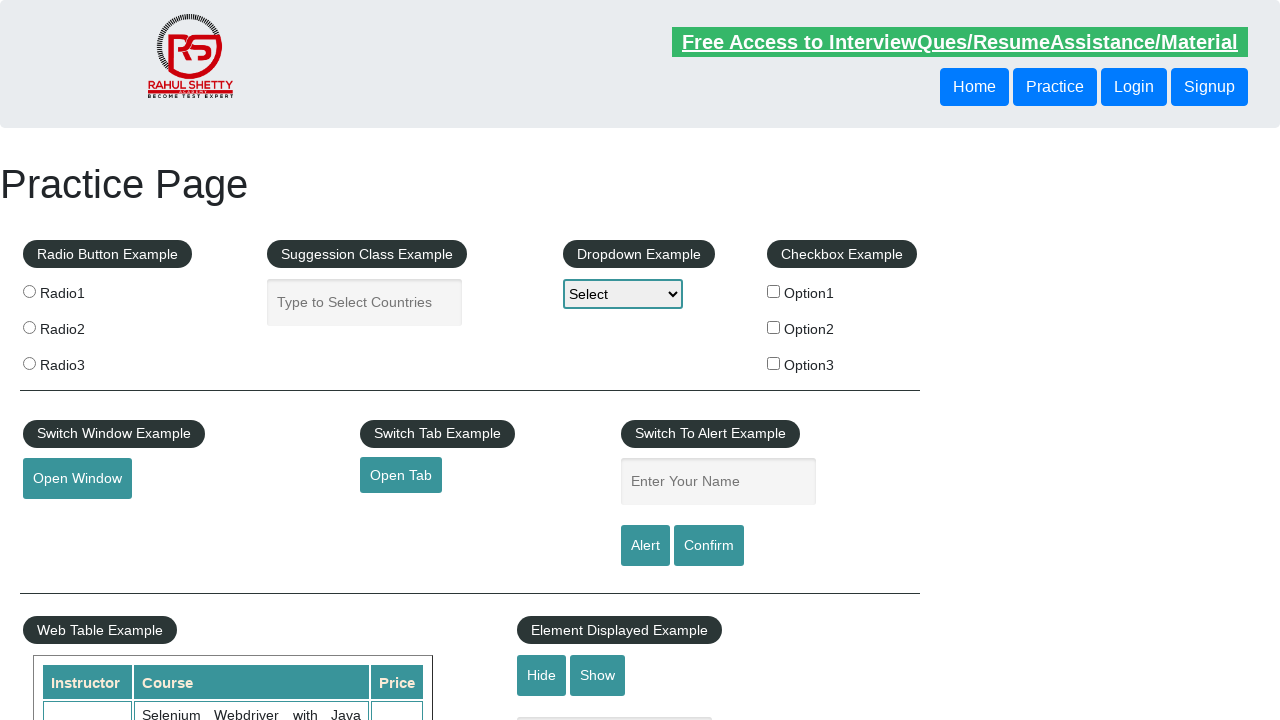

Navigated to automation practice page at https://rahulshettyacademy.com/AutomationPractice/
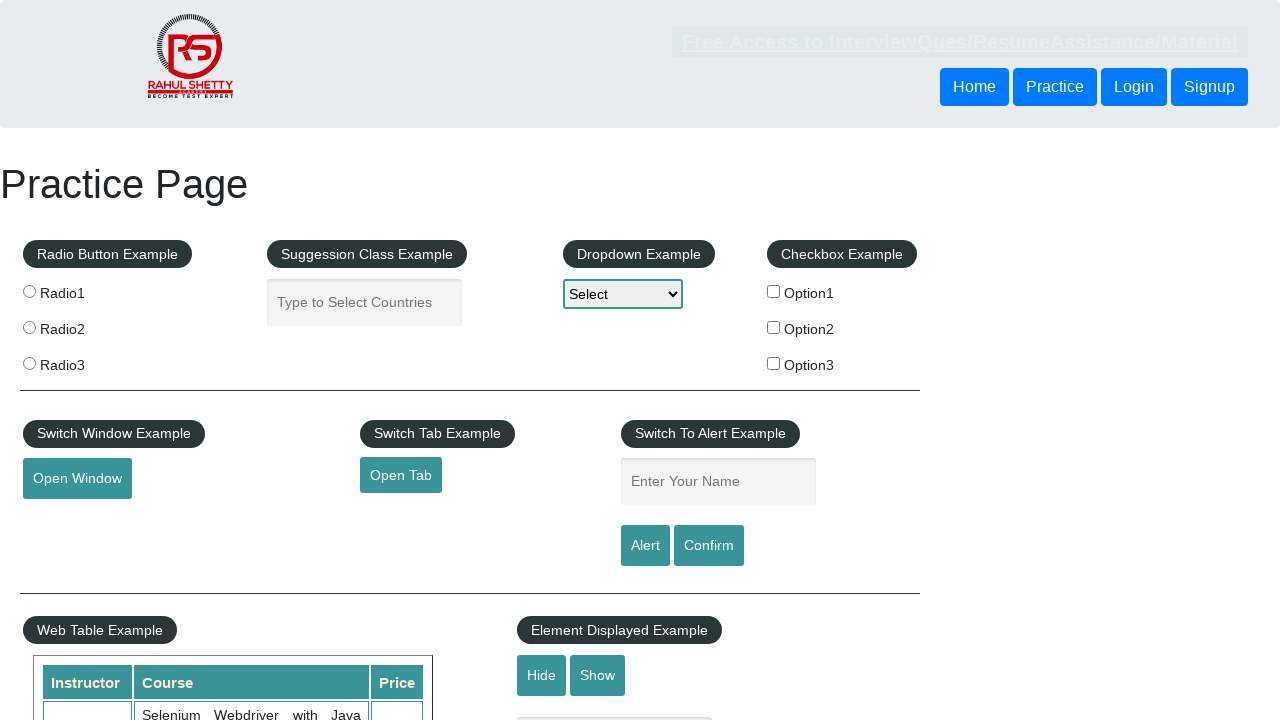

Product table (#product) became visible
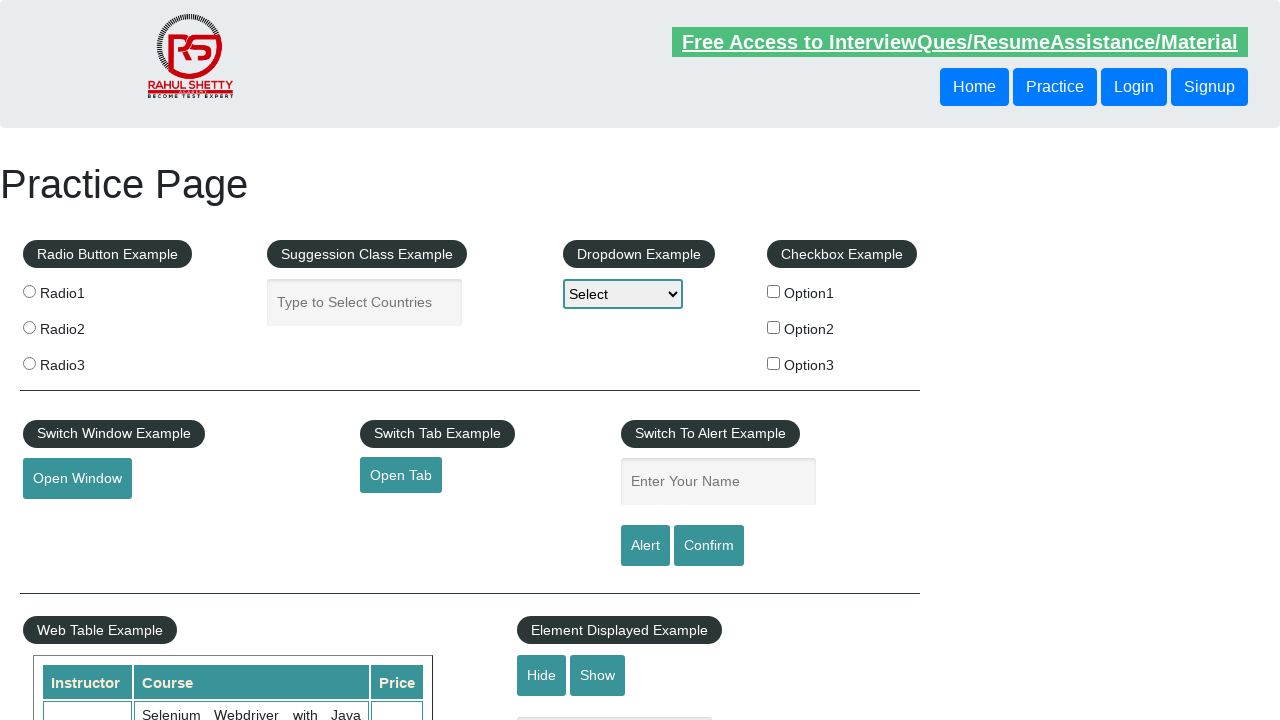

Located the product table element
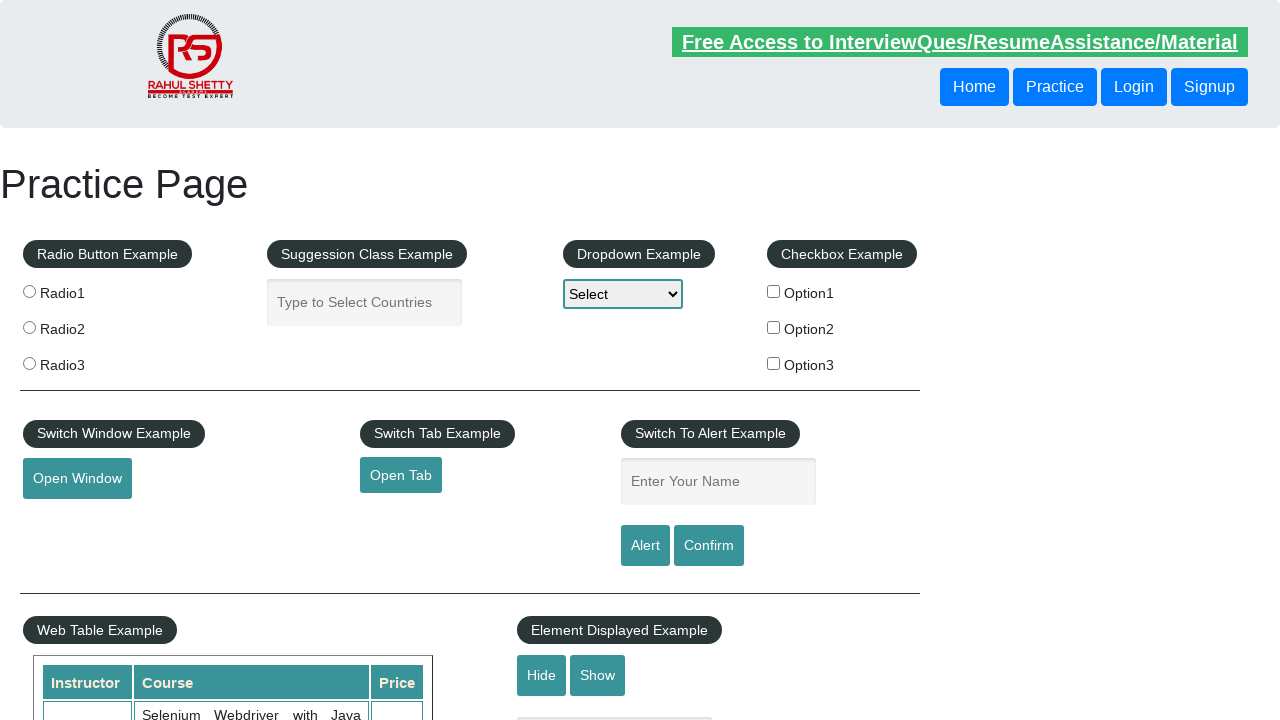

Located table rows within the product table
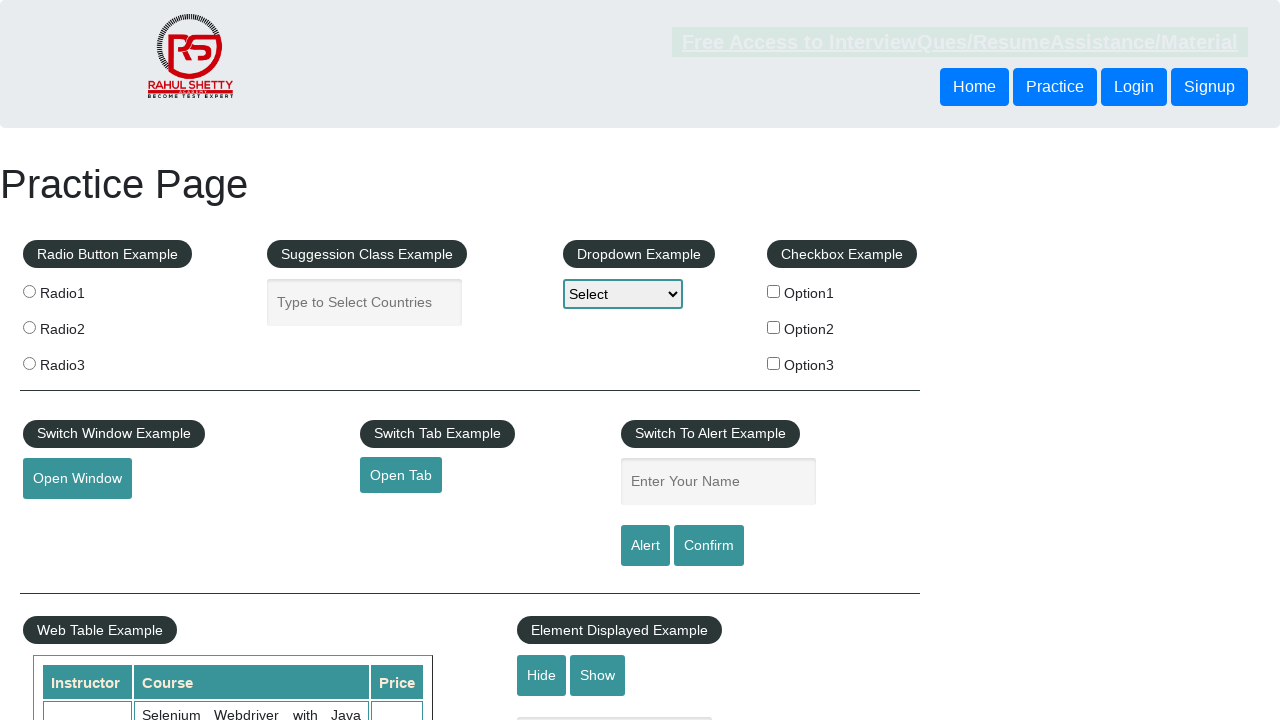

First table row became available - product table verified with rows present
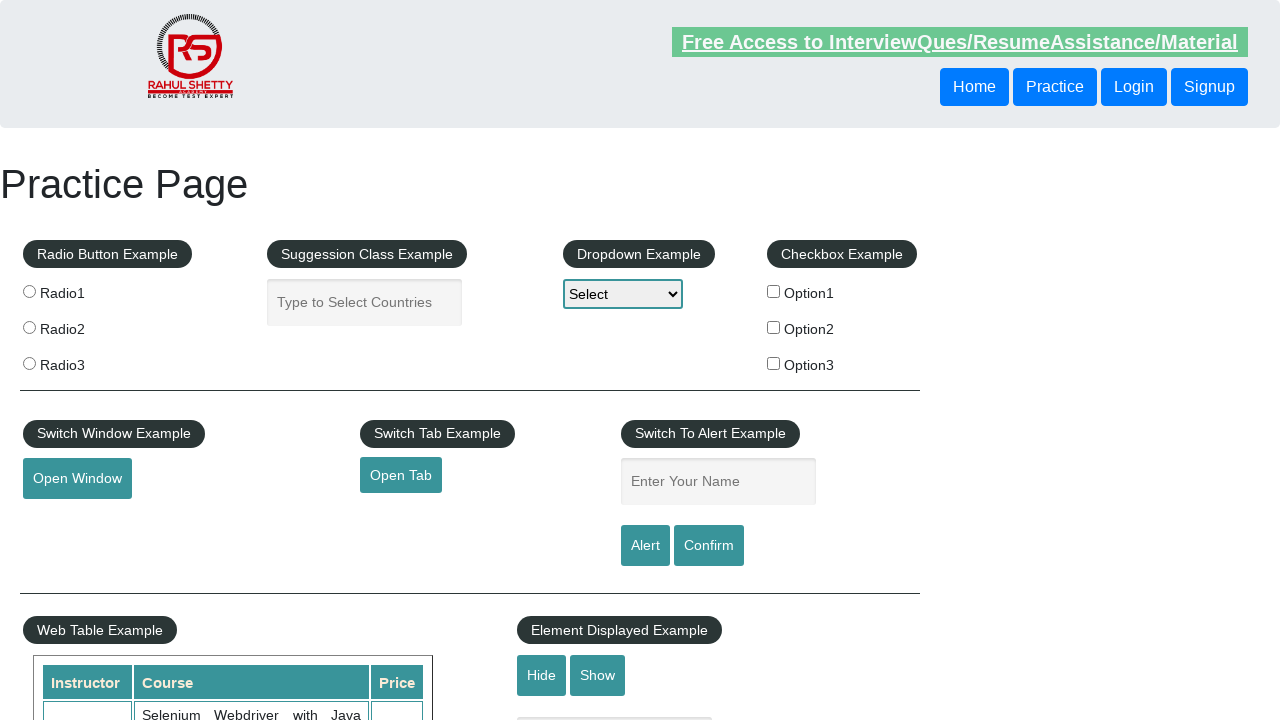

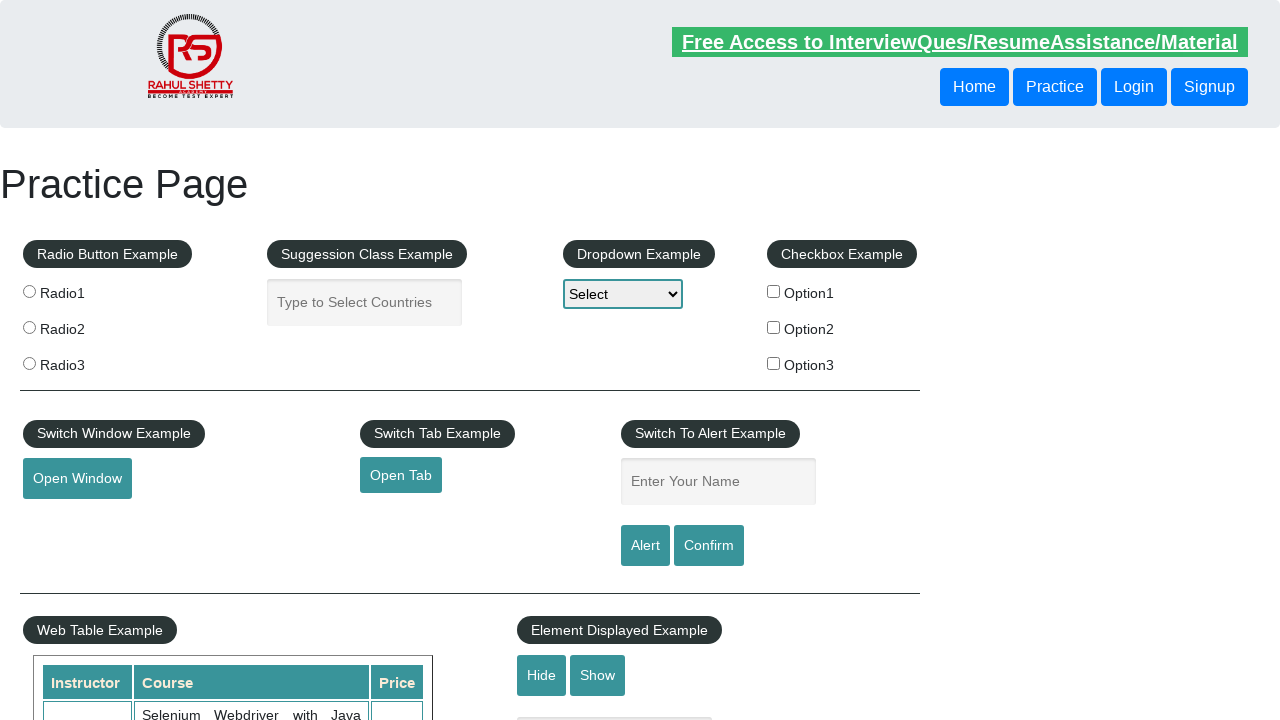